Fills out a registration form on DemoQA website with user information including first name, last name, email, and phone number

Starting URL: https://demoqa.com/automation-practice-form

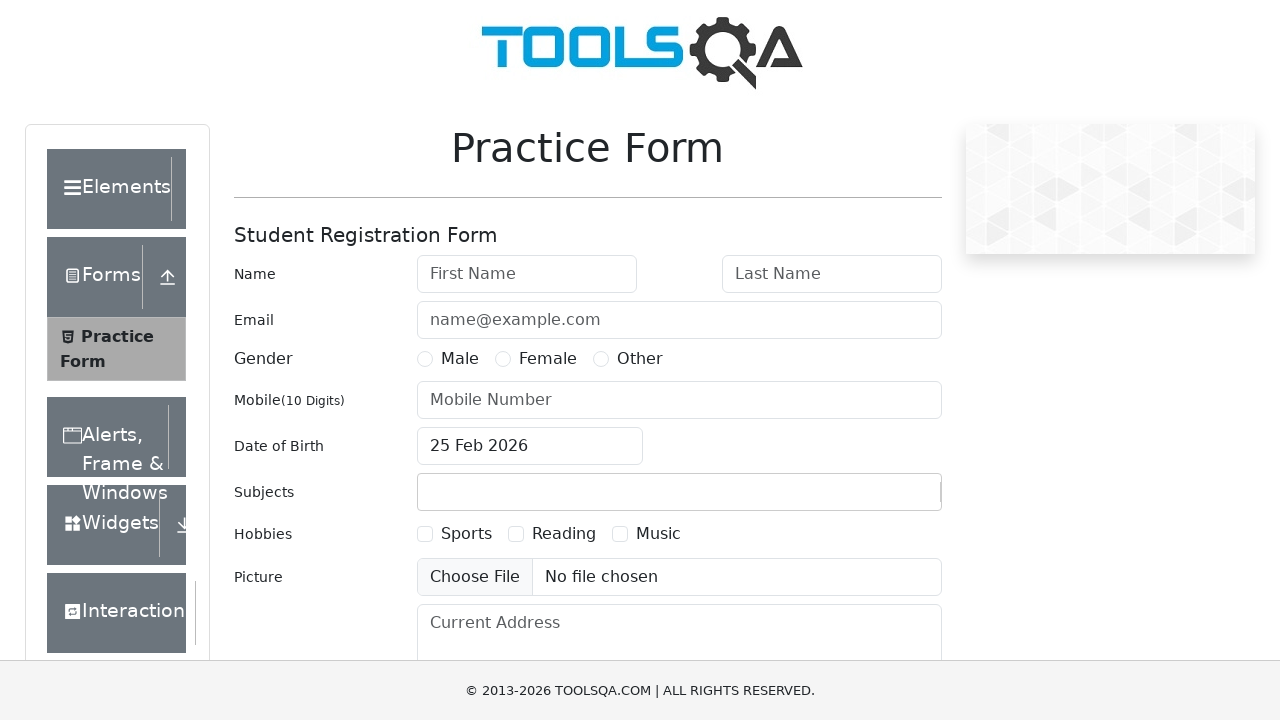

Filled first name field with 'John' on #firstName
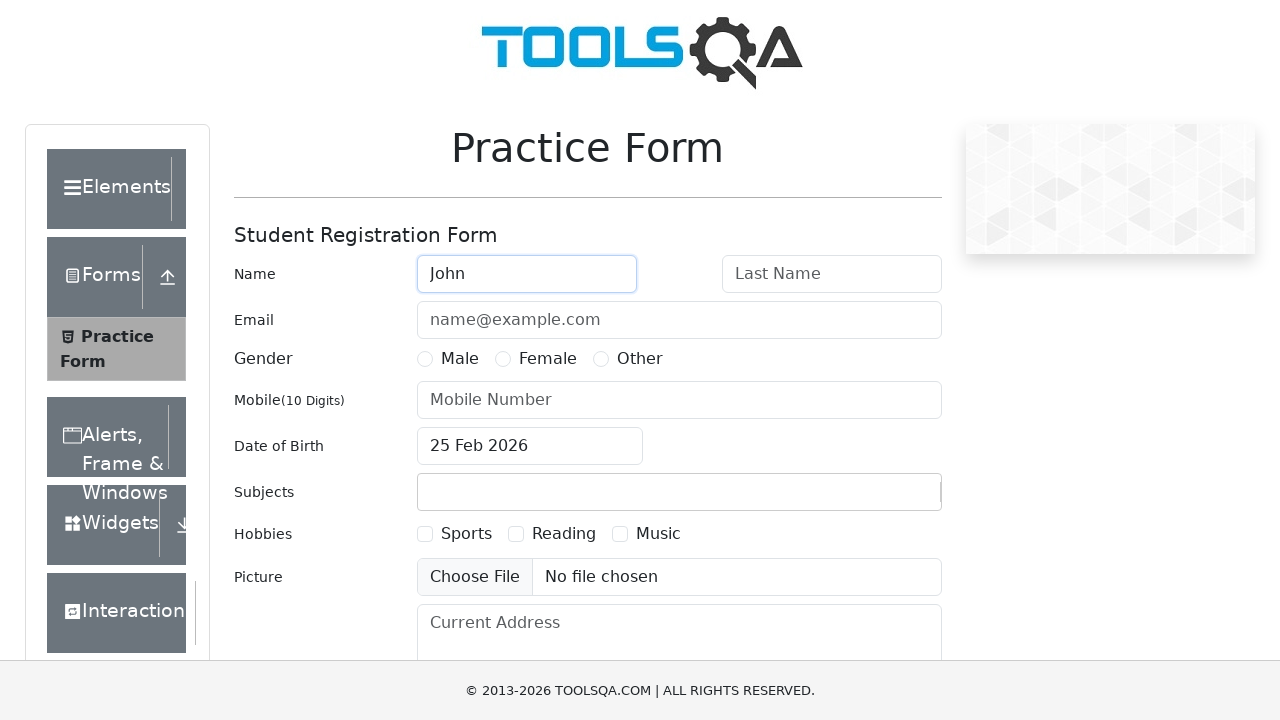

Filled last name field with 'Smith' on #lastName
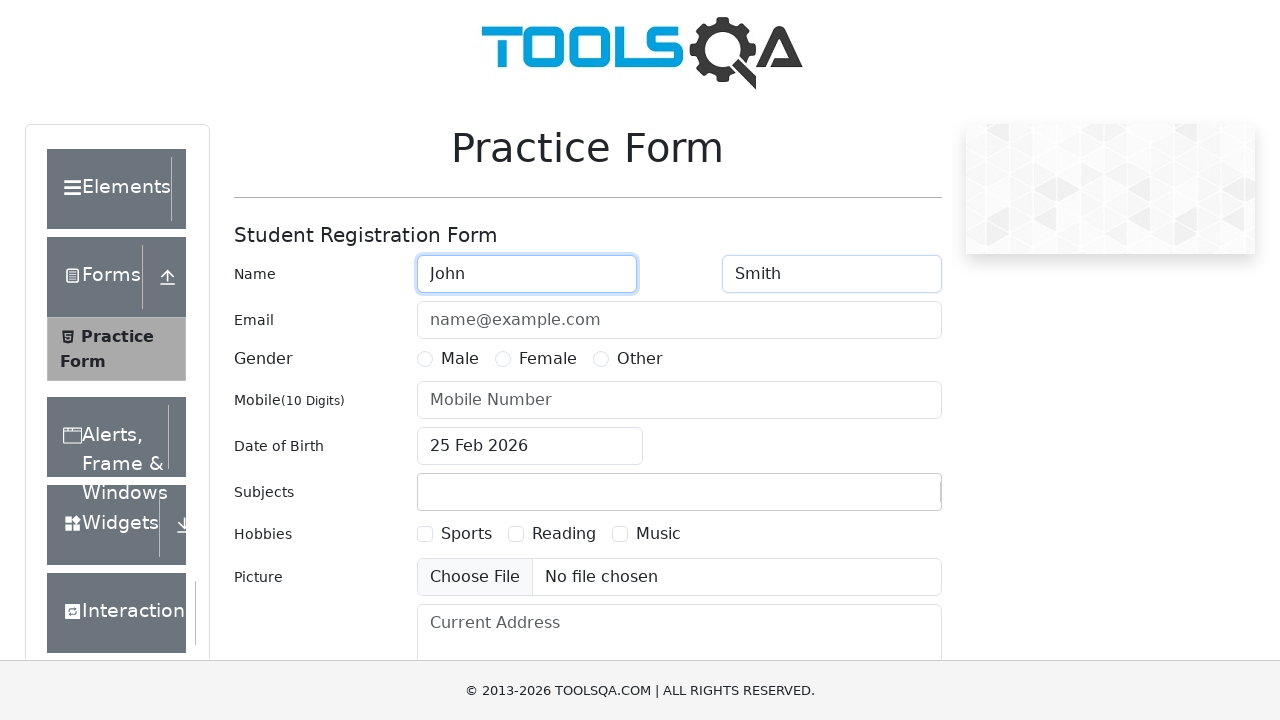

Filled email field with 'john.smith@example.com' on #userEmail
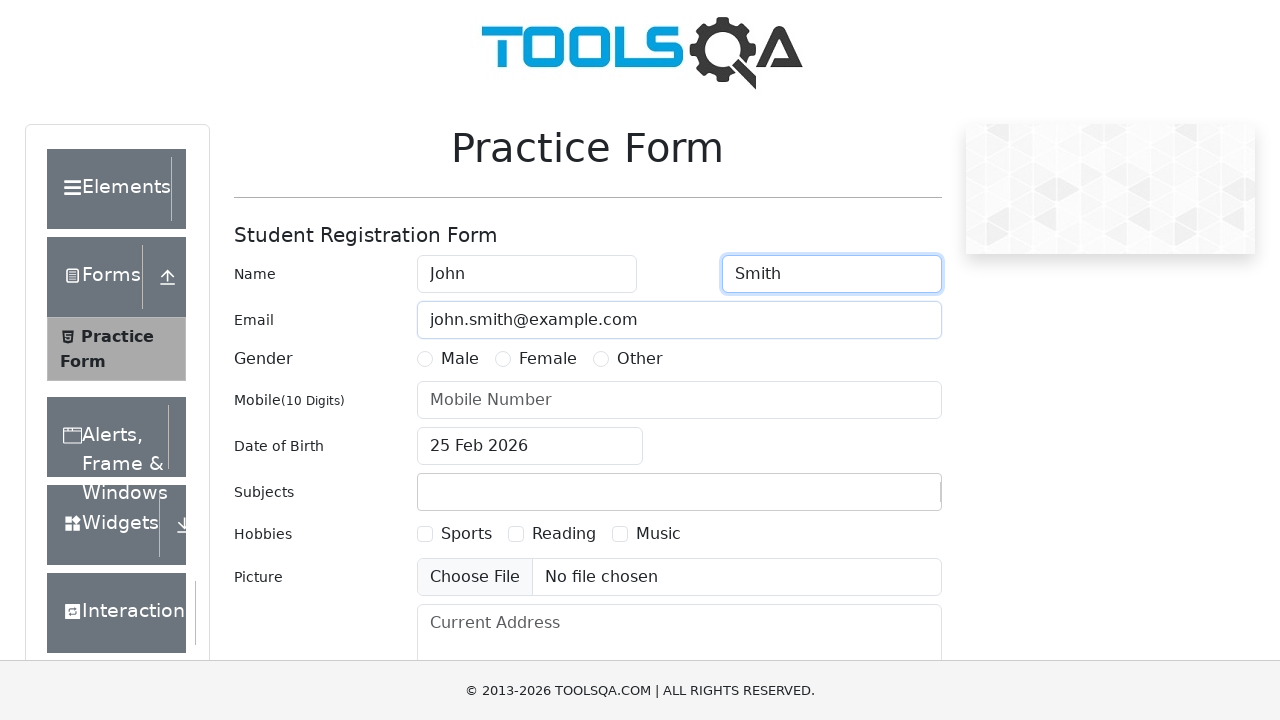

Filled phone number field with '5551234567' on #userNumber
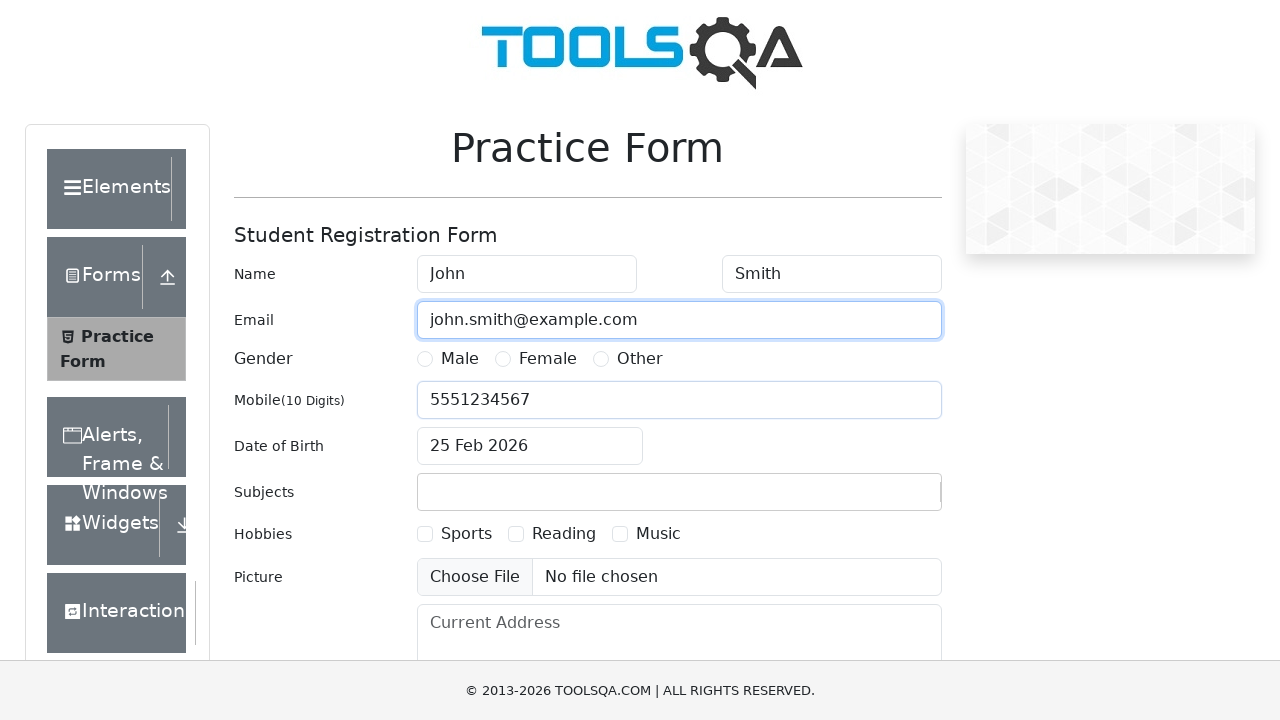

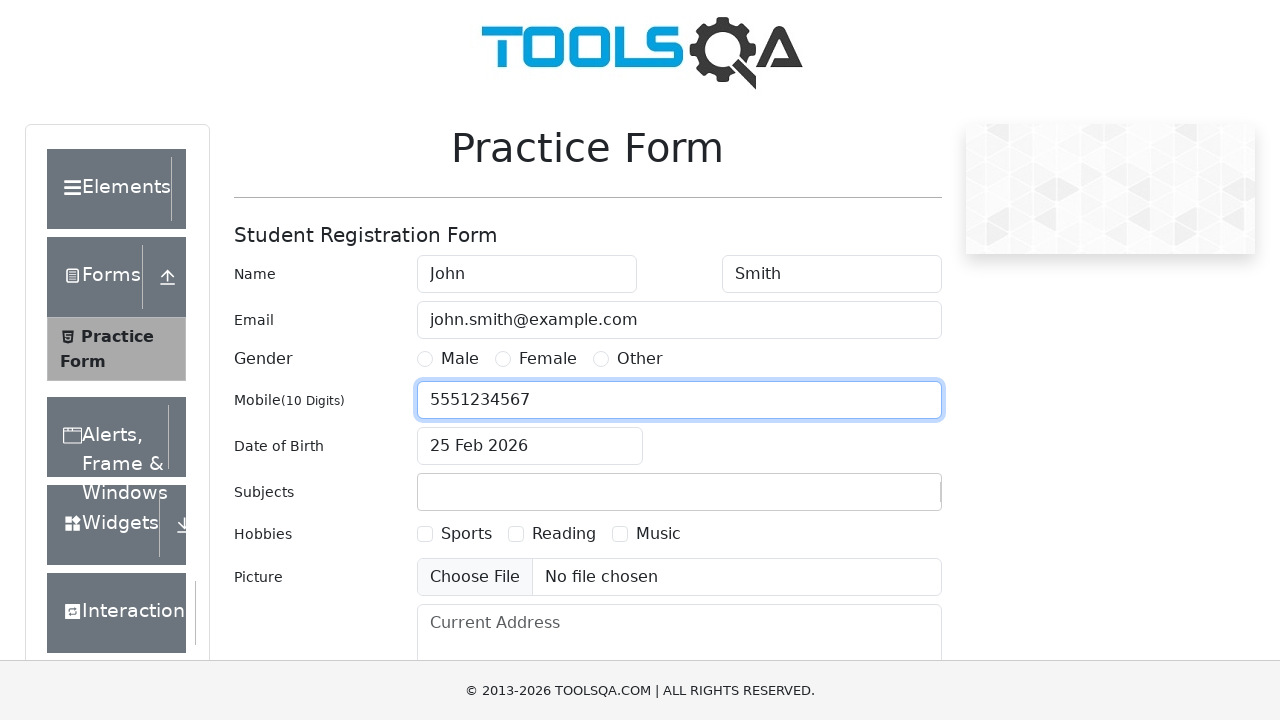